Tests the Dynamic Controls page by navigating to it, clicking a checkbox, then interacting with the Remove/Add button for the checkbox and Enable/Disable button for the input field.

Starting URL: https://the-internet.herokuapp.com/

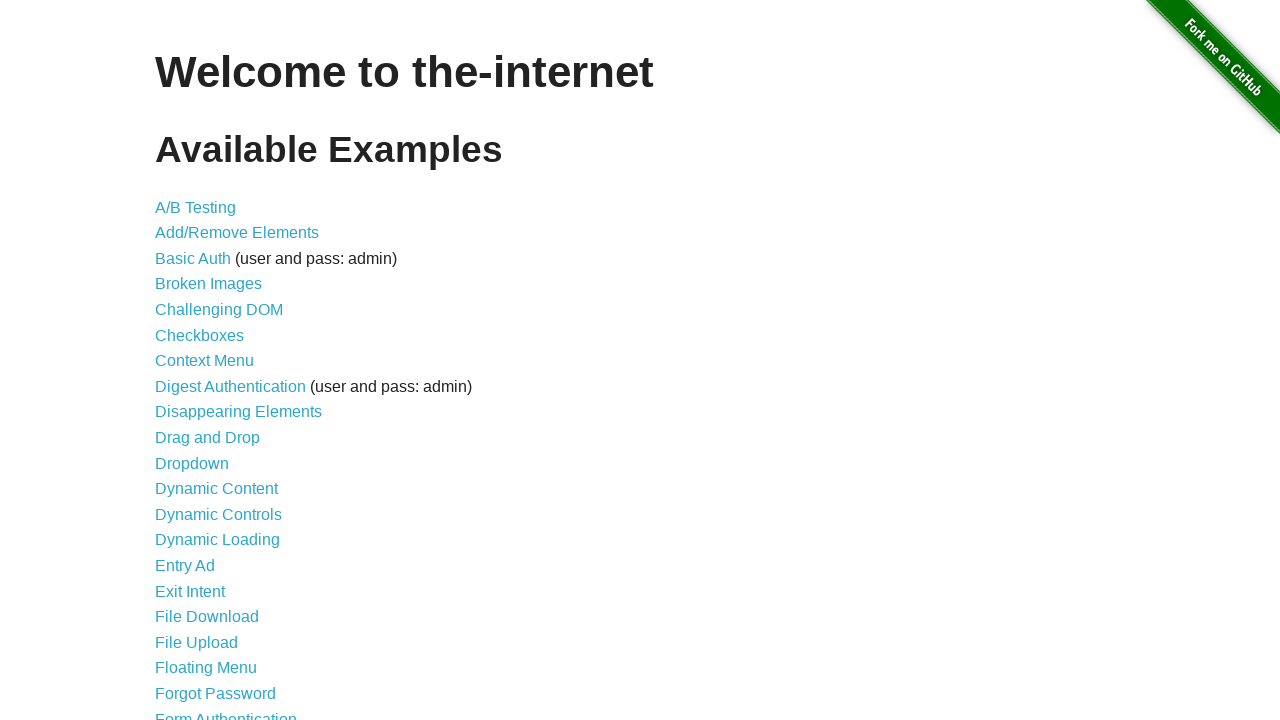

Clicked on Dynamic Controls link at (218, 514) on text=Dynamic Controls
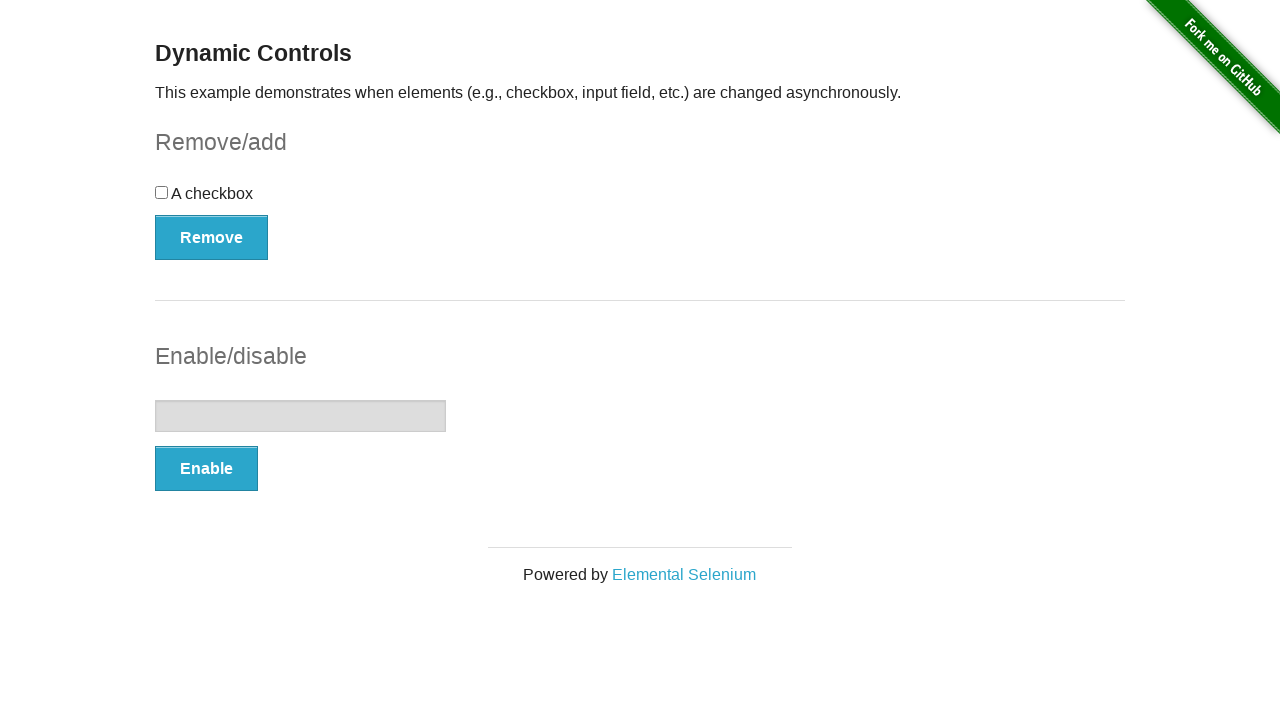

Dynamic Controls page loaded with checkbox visible
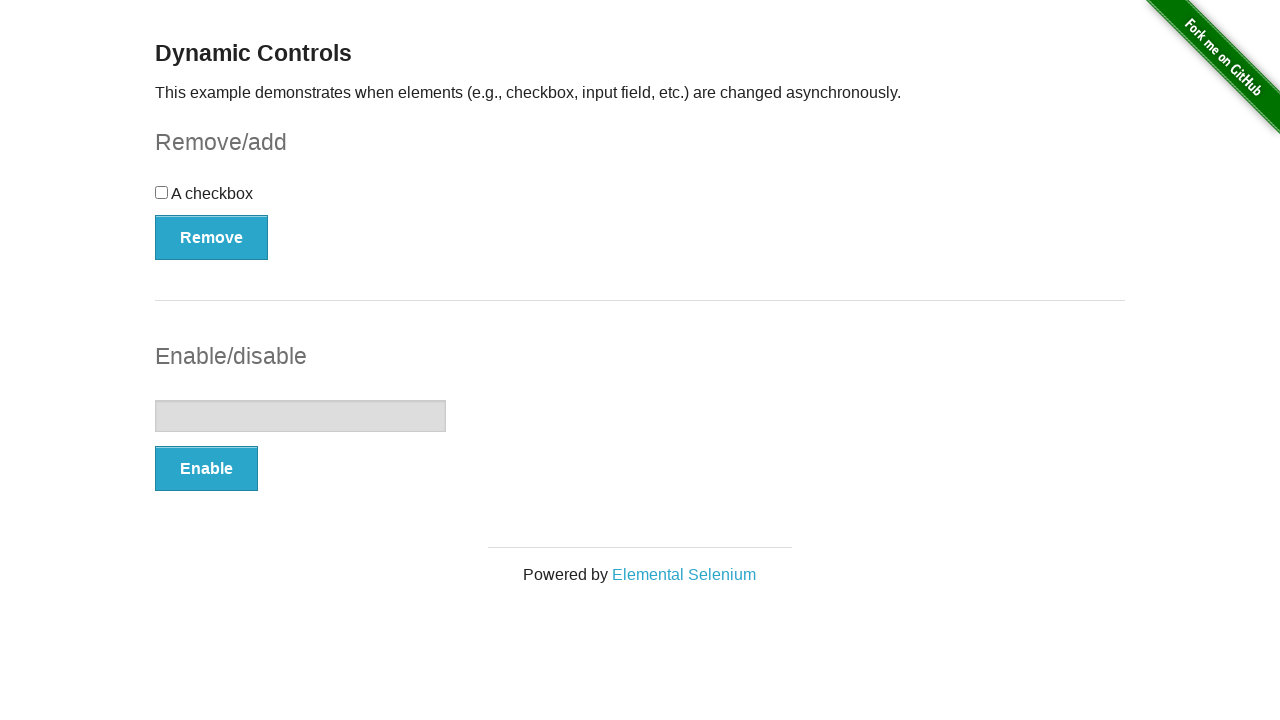

Clicked the checkbox at (640, 200) on #checkbox
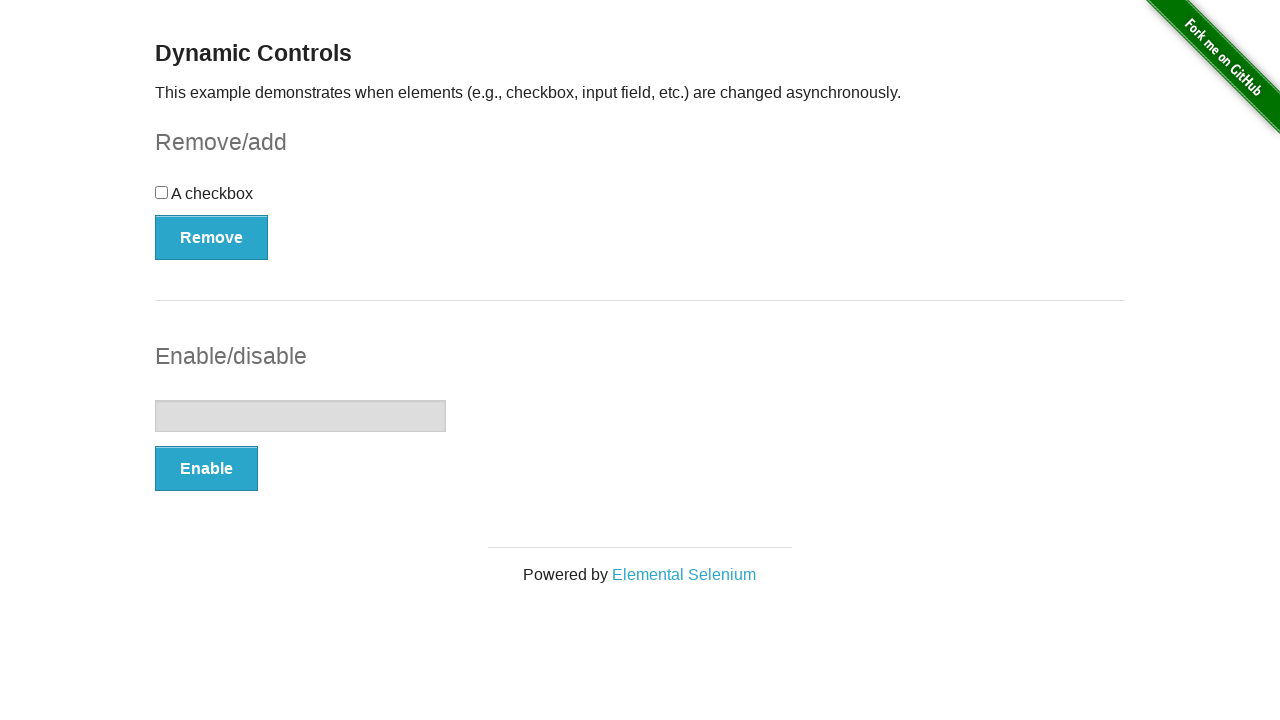

Clicked Remove button to remove the checkbox at (212, 237) on button:has-text('Remove')
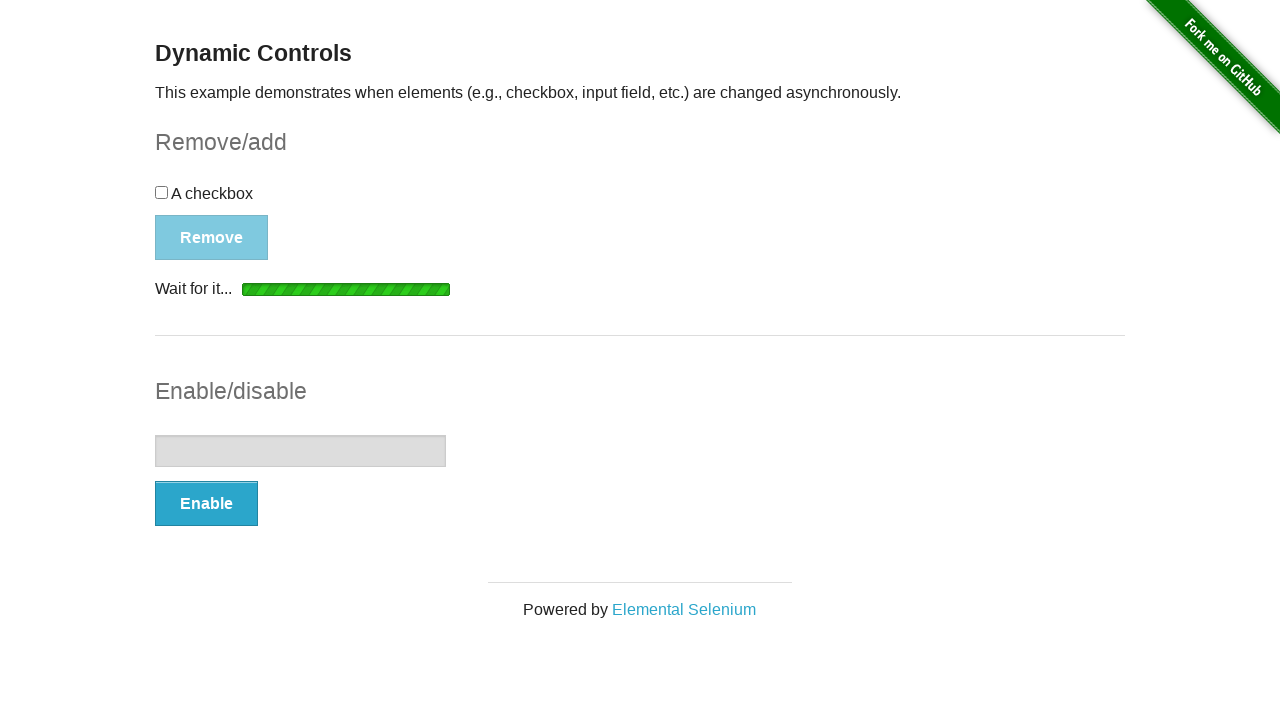

Checkbox removed and Add button appeared
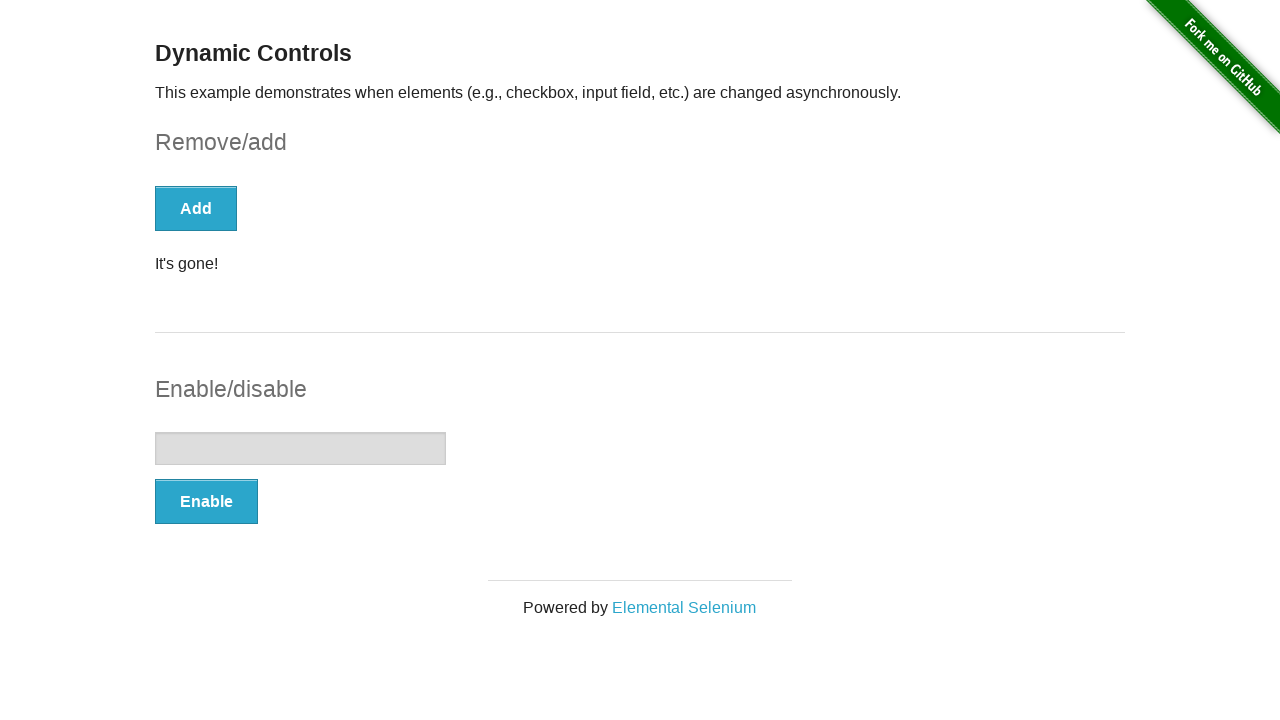

Clicked Add button to restore the checkbox at (196, 208) on button:has-text('Add')
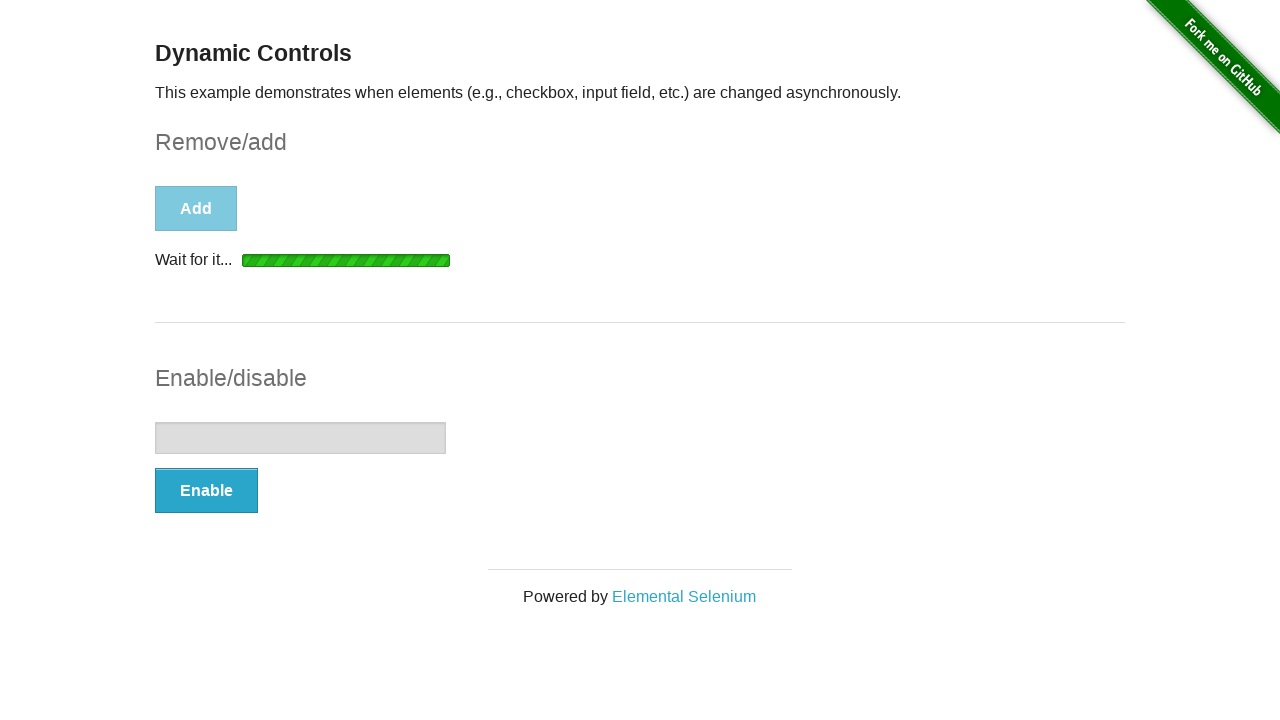

Checkbox has reappeared
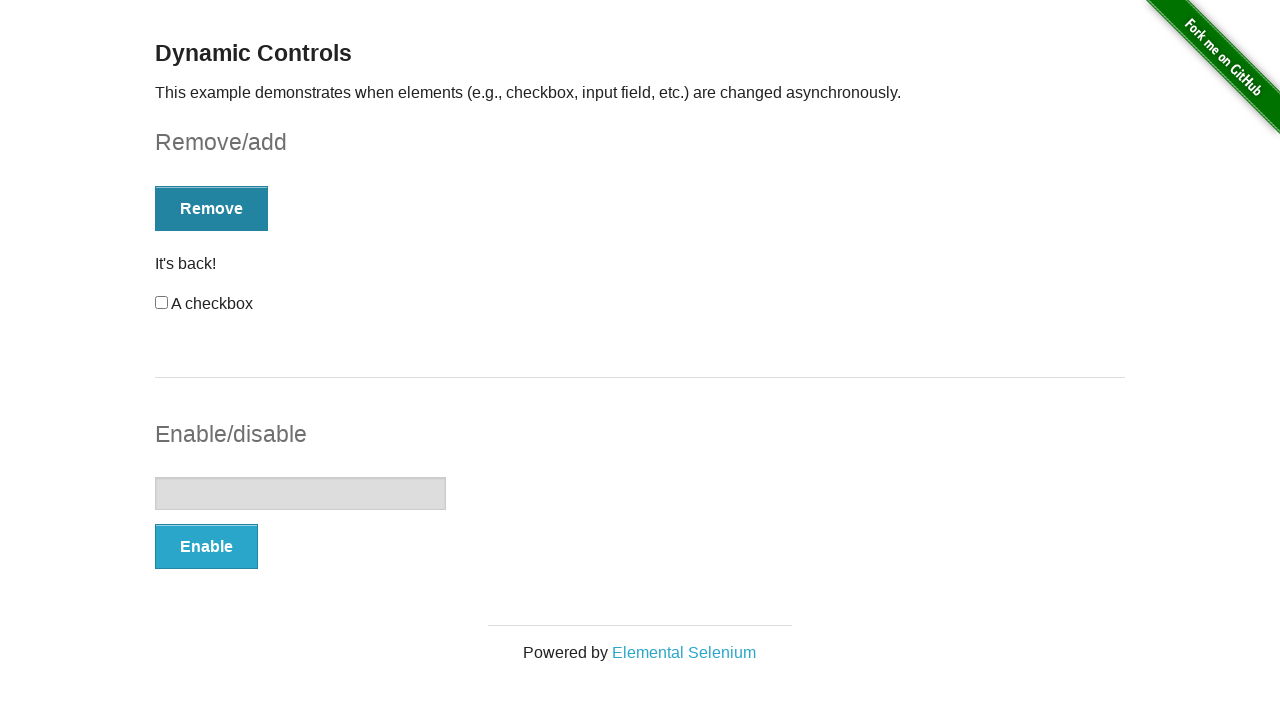

Clicked Enable button to enable the input field at (206, 546) on button:has-text('Enable')
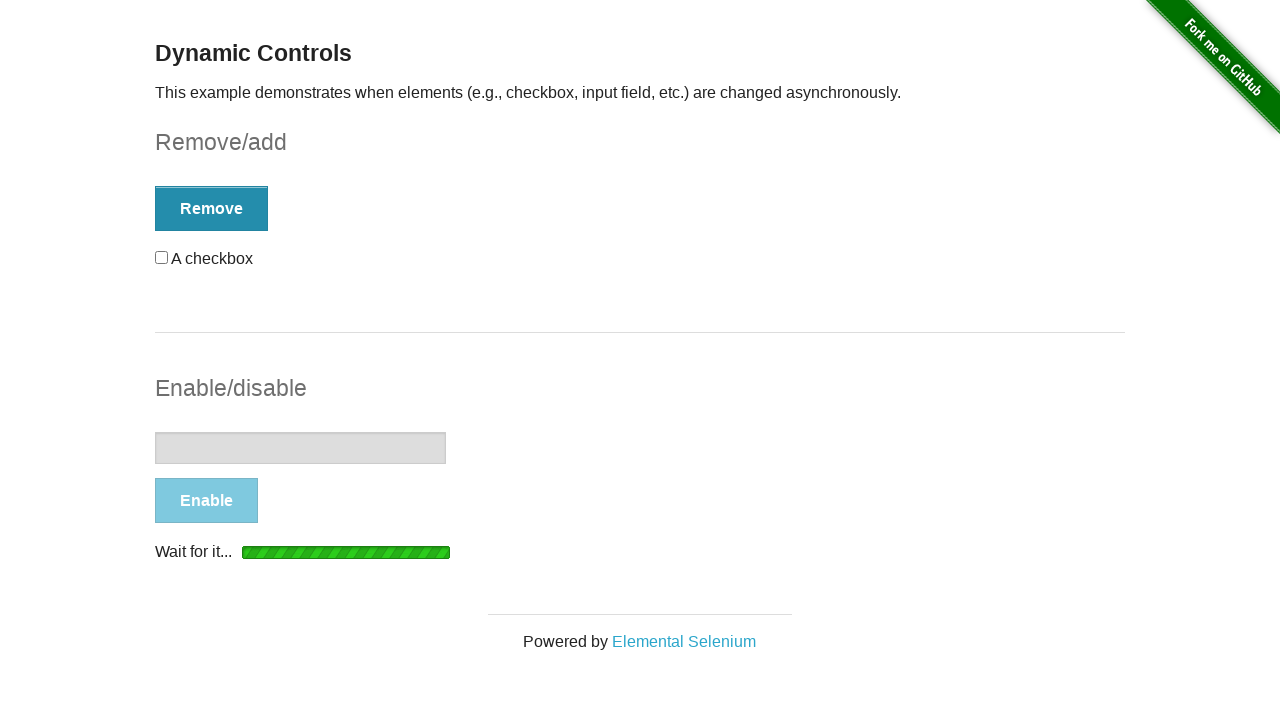

Input field enabled and Disable button appeared
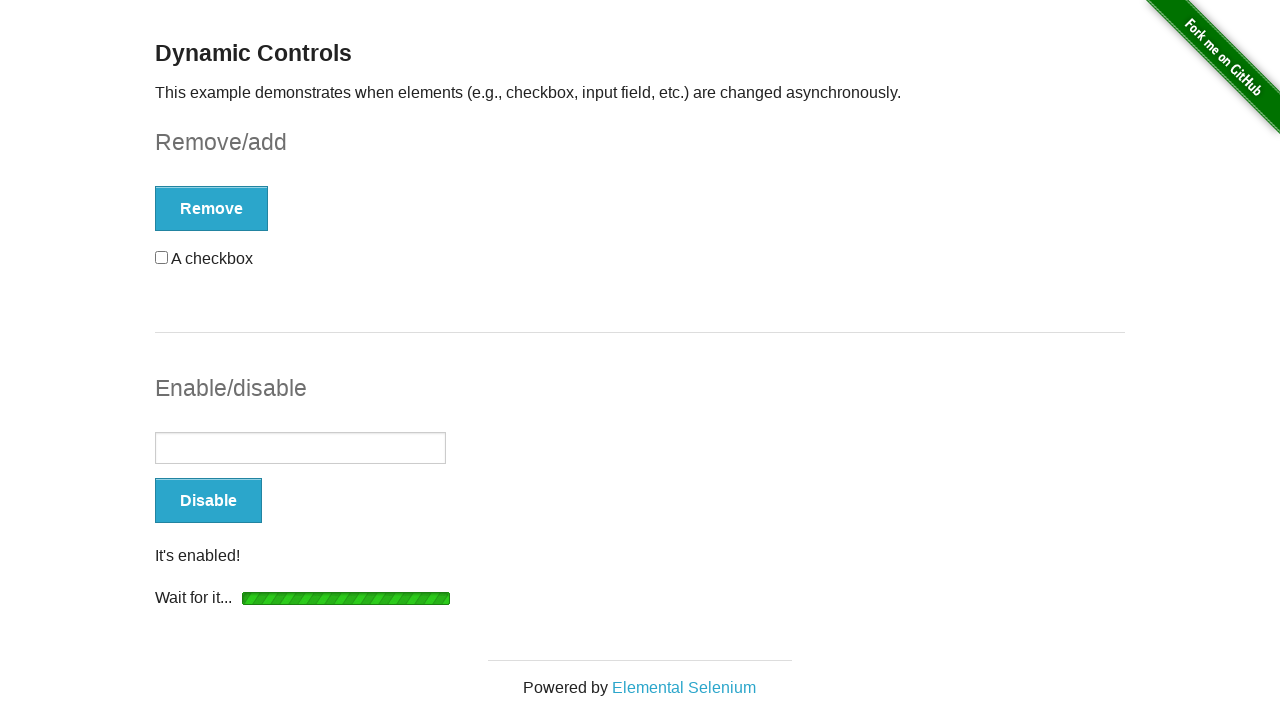

Clicked Disable button to disable the input field at (208, 501) on button:has-text('Disable')
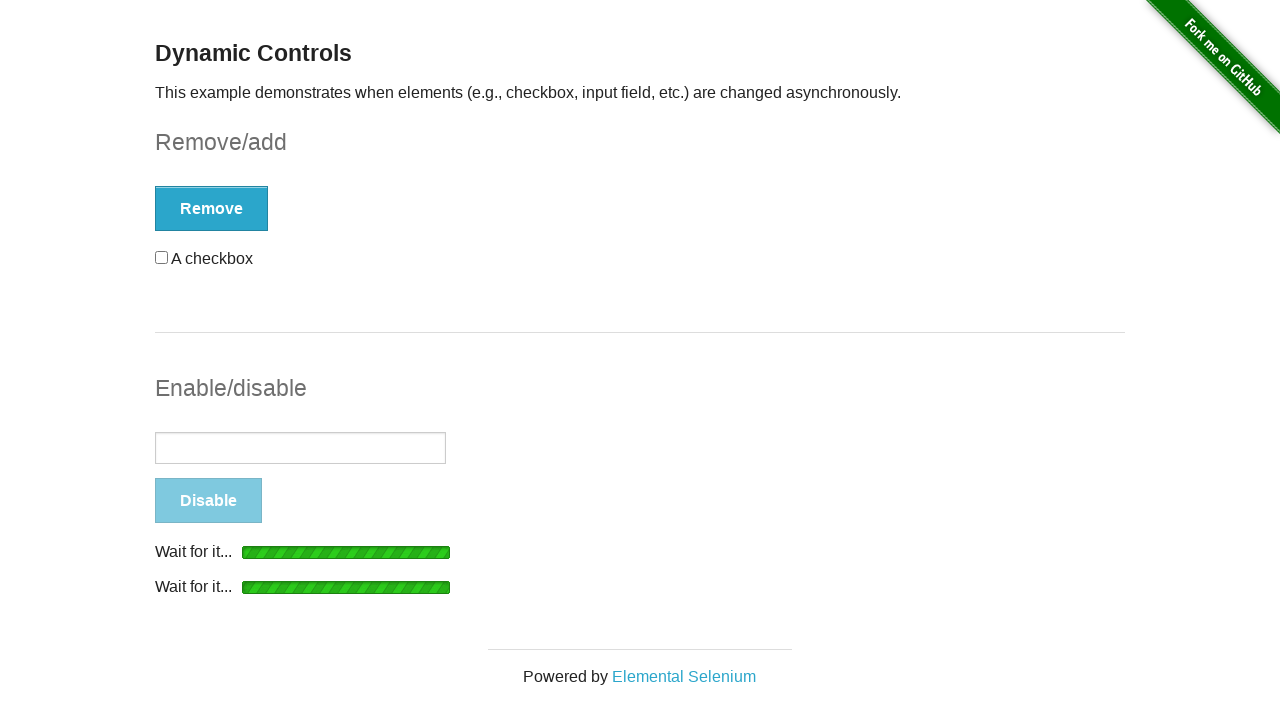

Input field disabled and Enable button reappeared
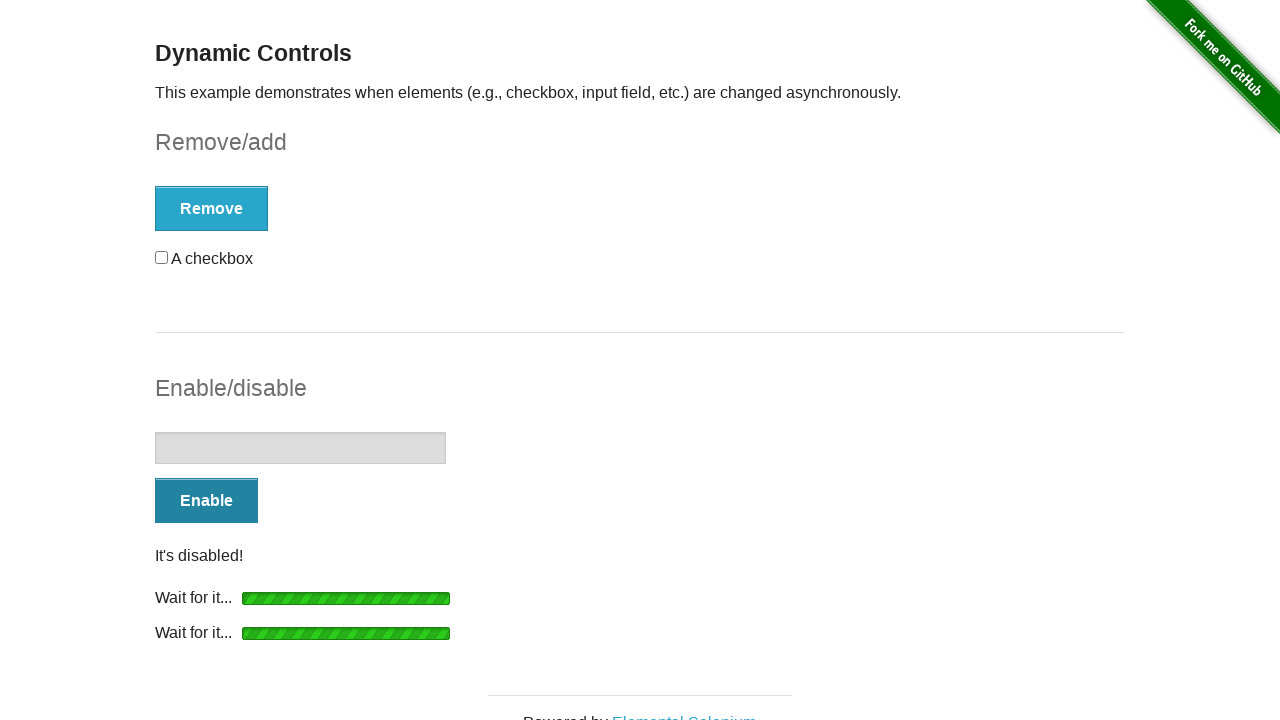

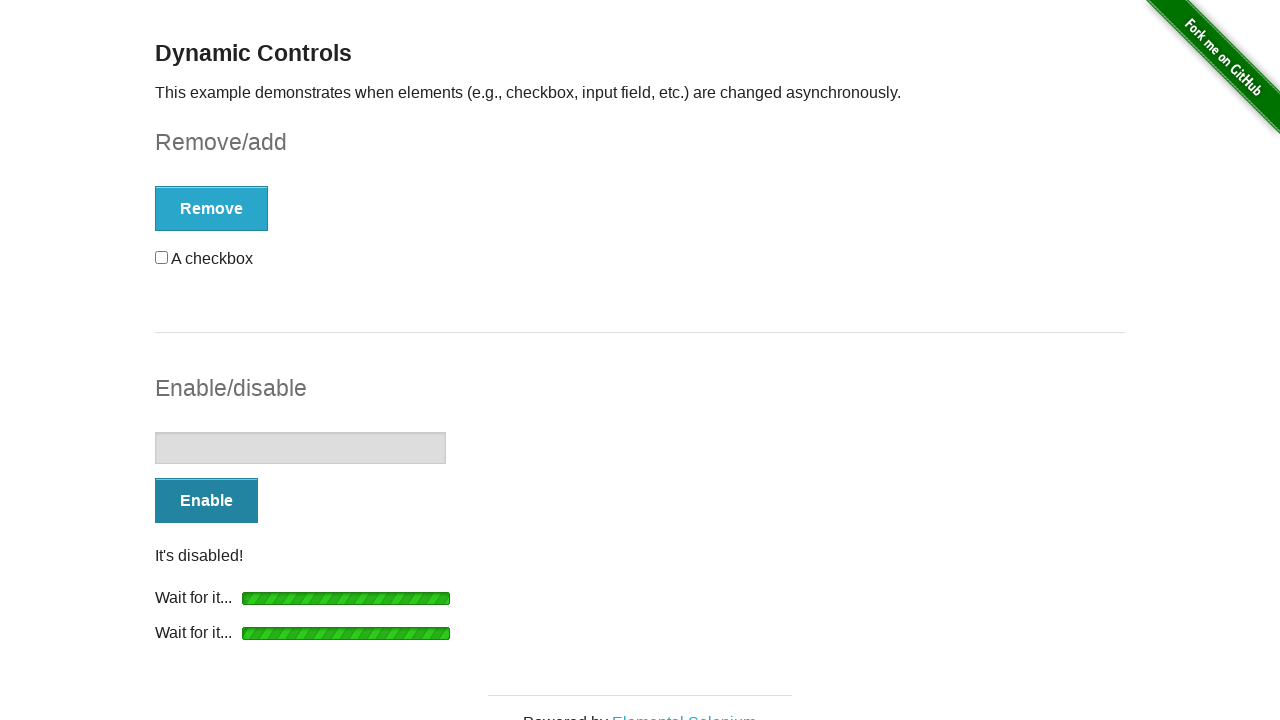